Tests various browser actions including drag and drop, context clicks, keyboard shortcuts, and scrolling on The Internet test site

Starting URL: https://the-internet.herokuapp.com/

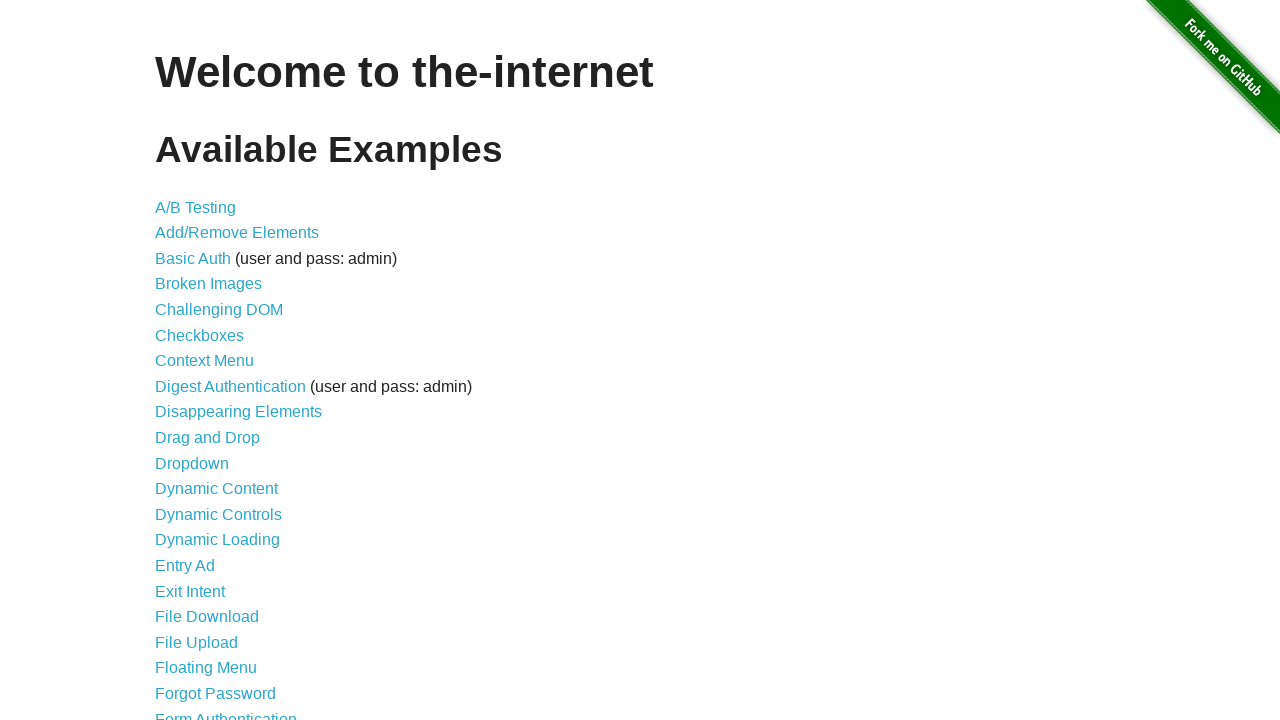

Clicked on the Drag and Drop link at (208, 438) on text=Drag and Drop
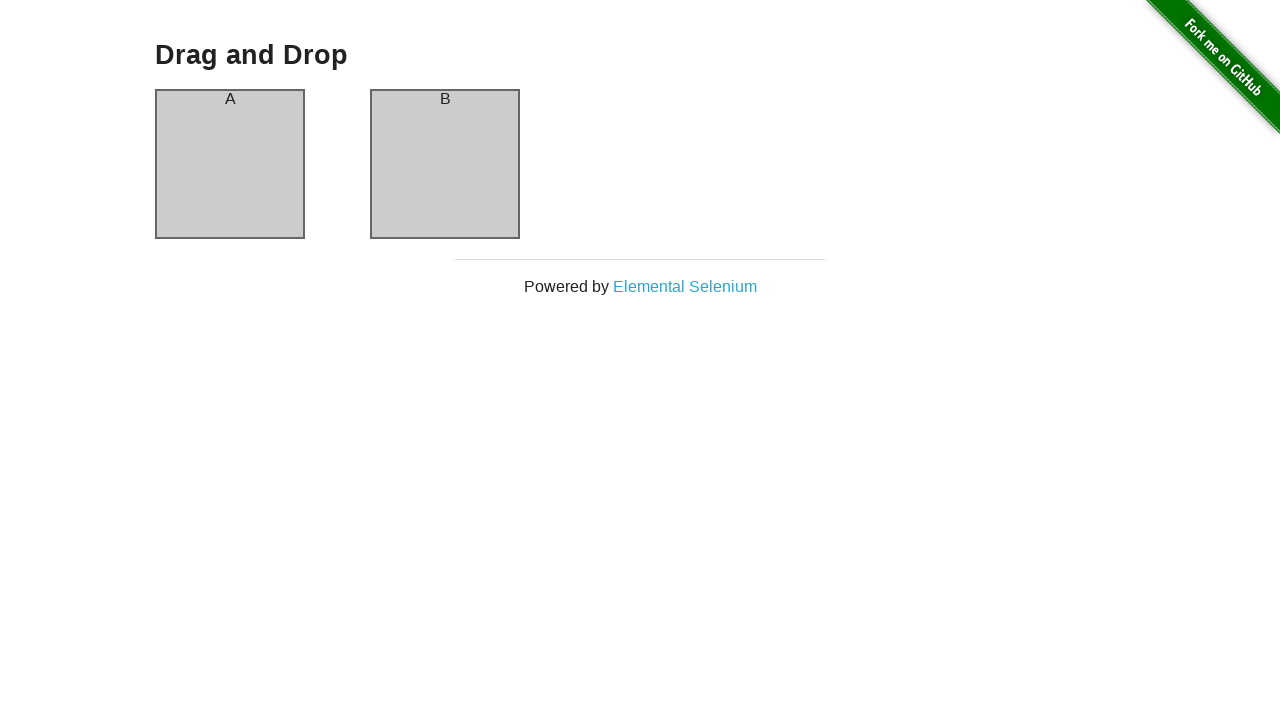

Dragged column A to column B at (445, 164)
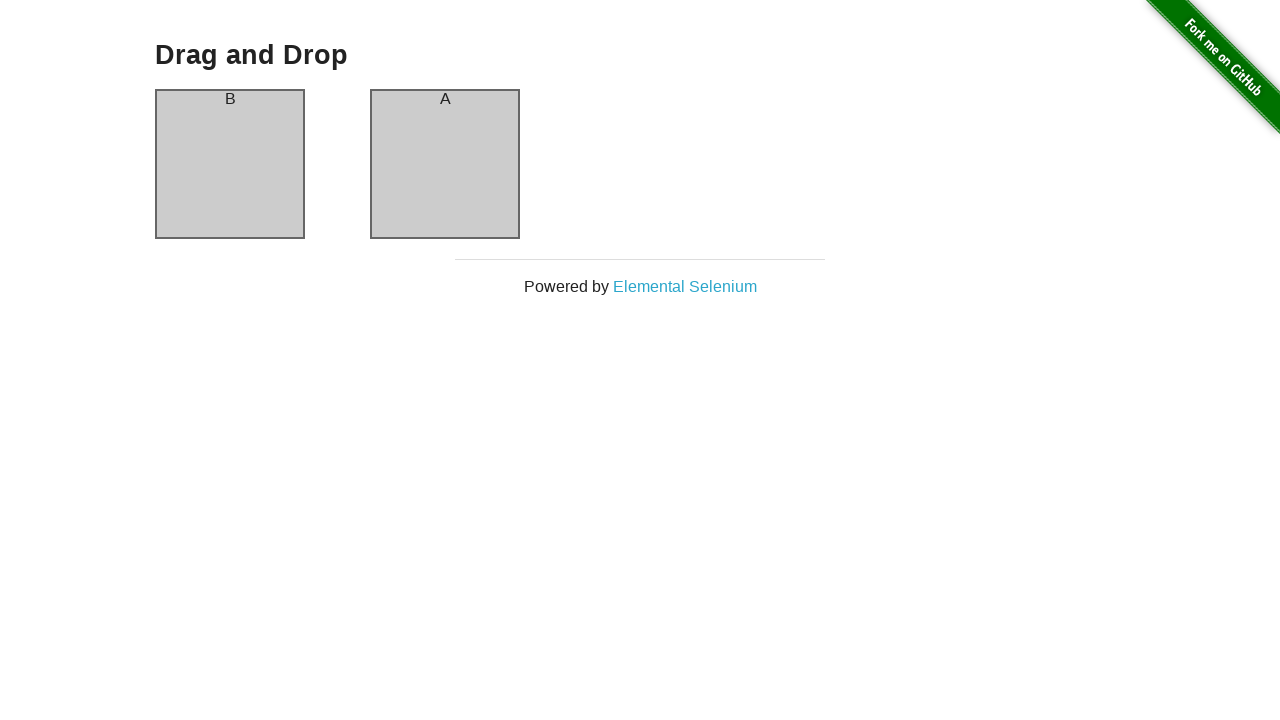

Dragged column B back to column A at (230, 164)
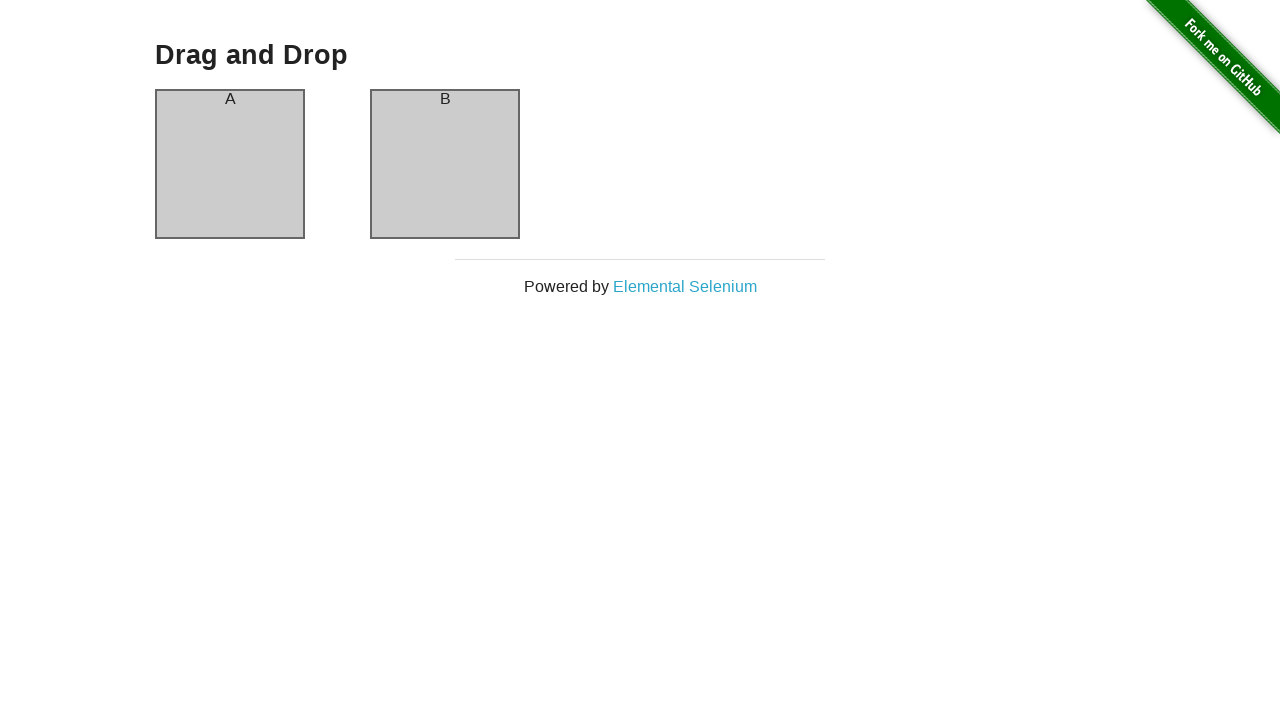

Right-clicked on the target element at (445, 164) on #column-b
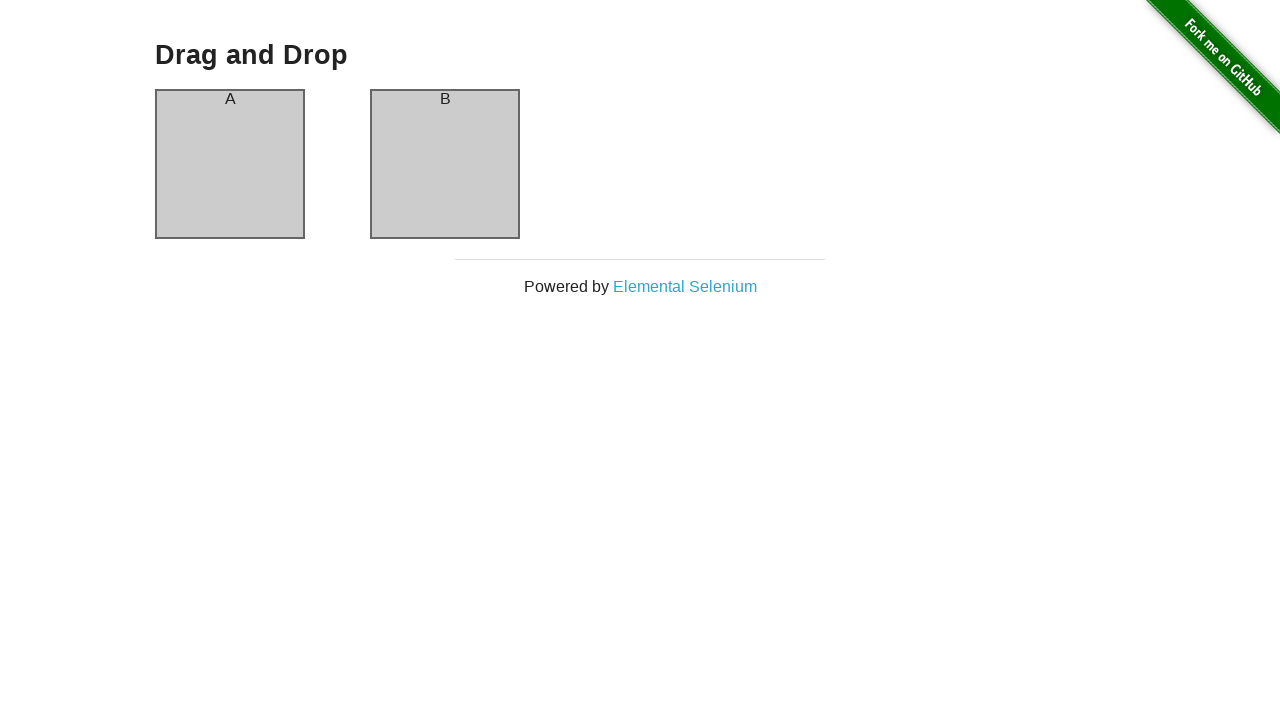

Hovered over the target element at (445, 164) on #column-b
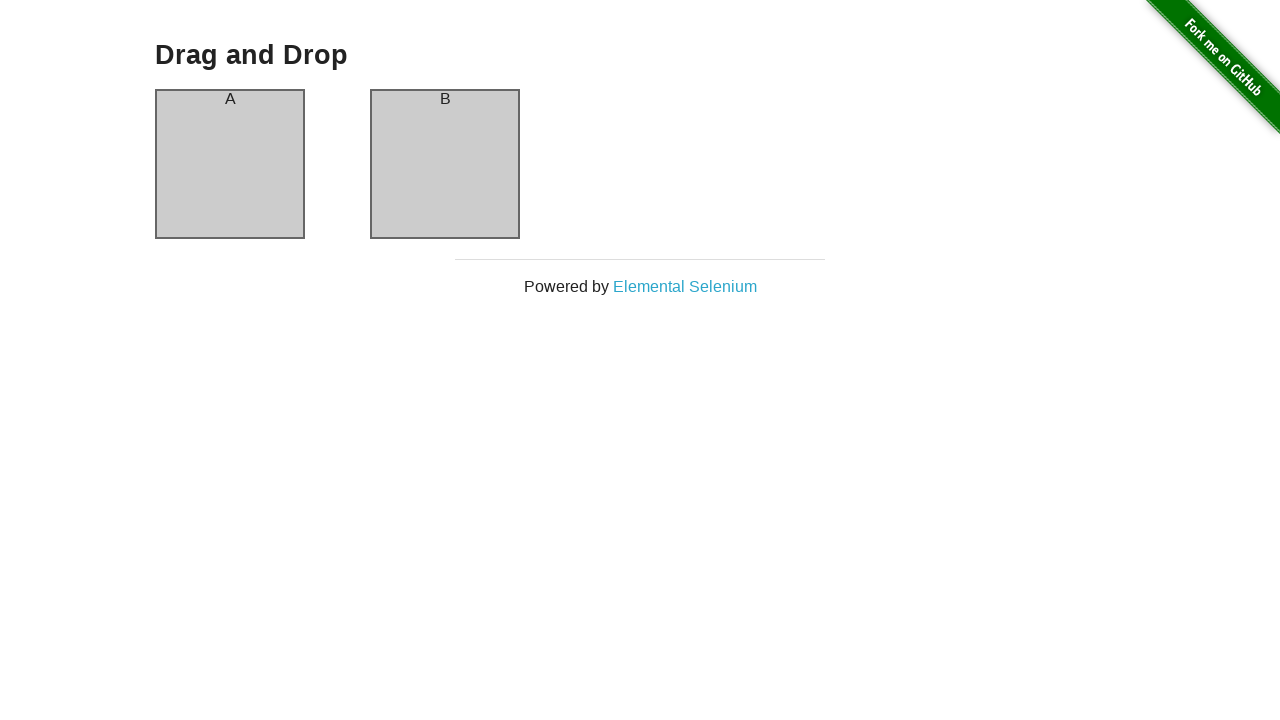

Double-clicked on the target element at (445, 164) on #column-b
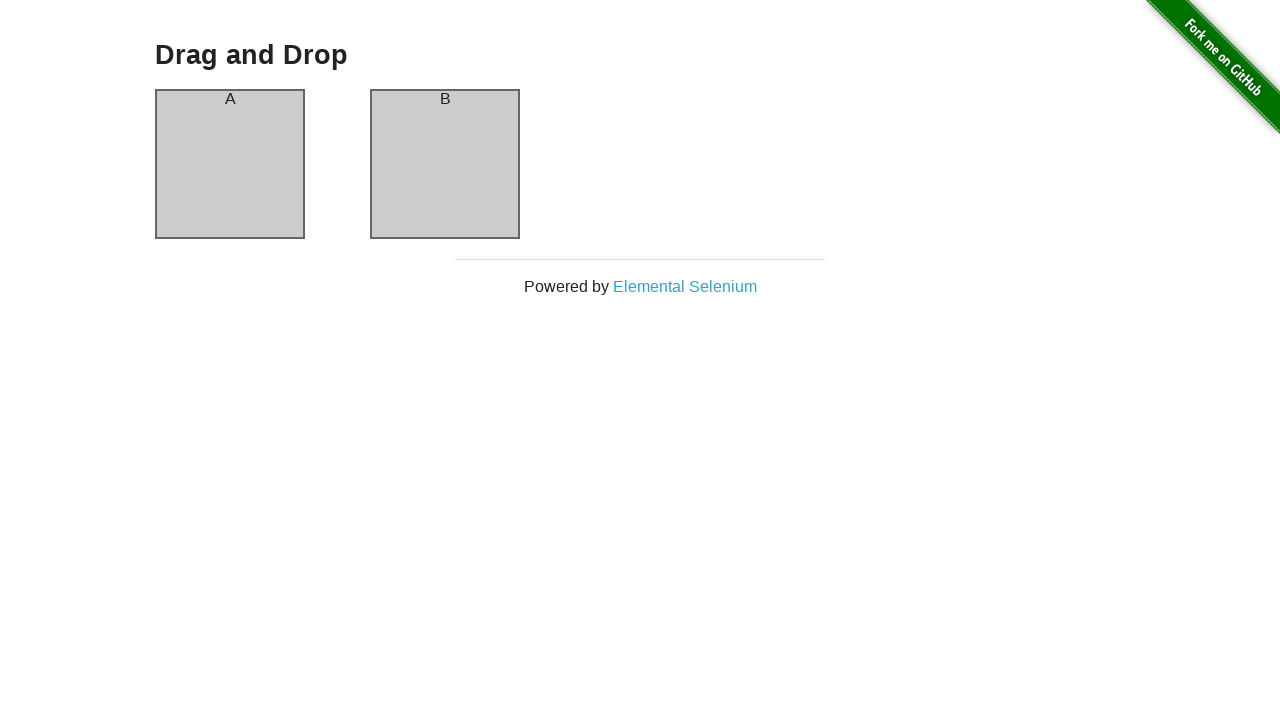

Navigated back to the main page
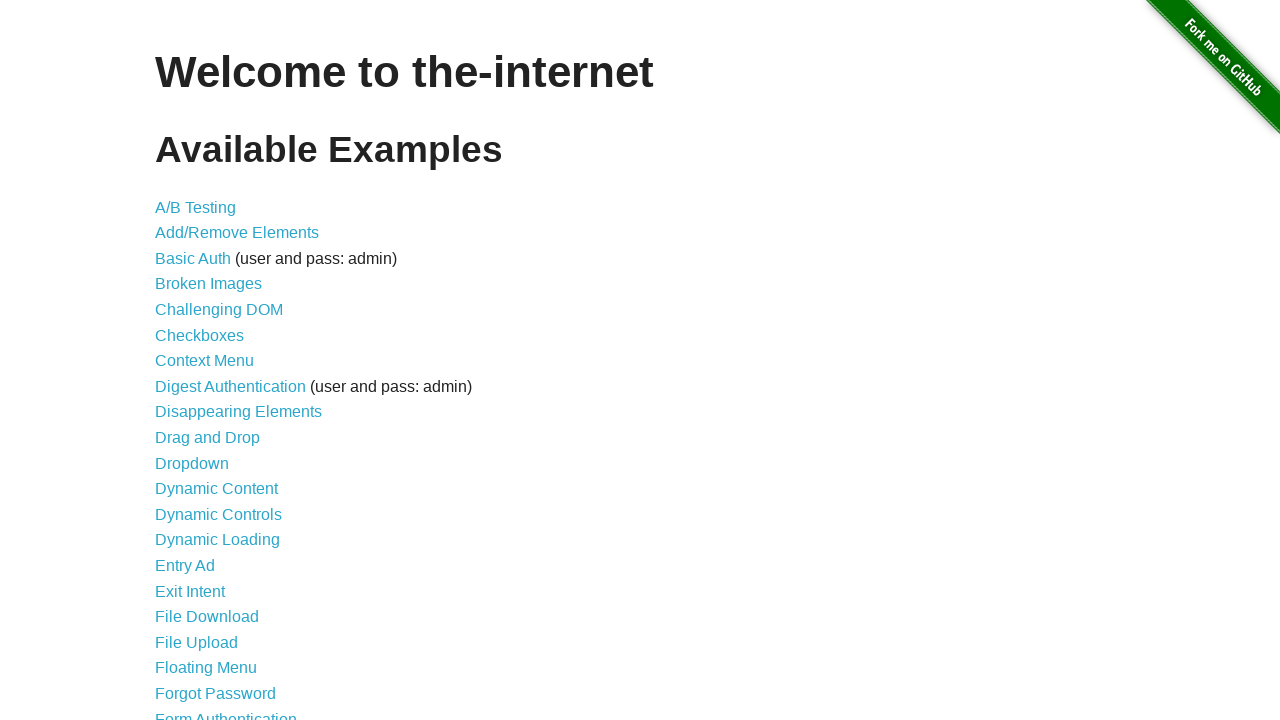

Pressed Ctrl+A to select all text
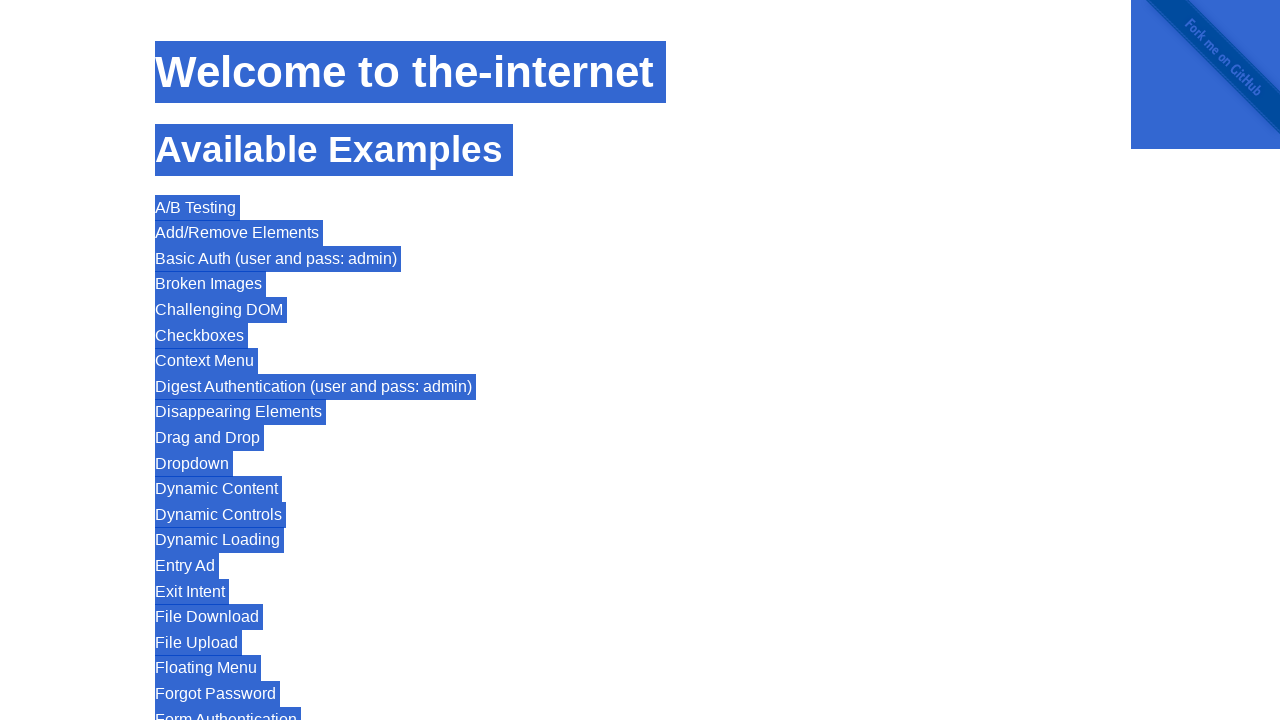

Pressed Enter key
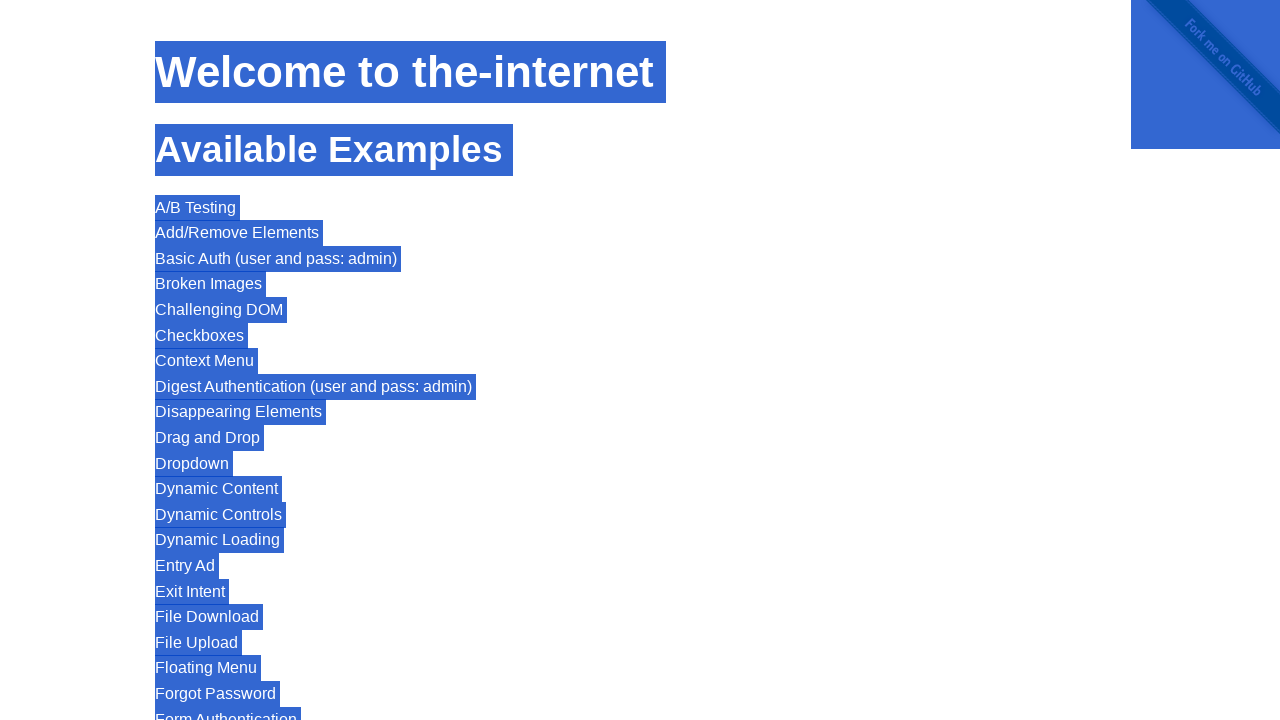

Typed 'text to type' into the body element on body >> nth=0
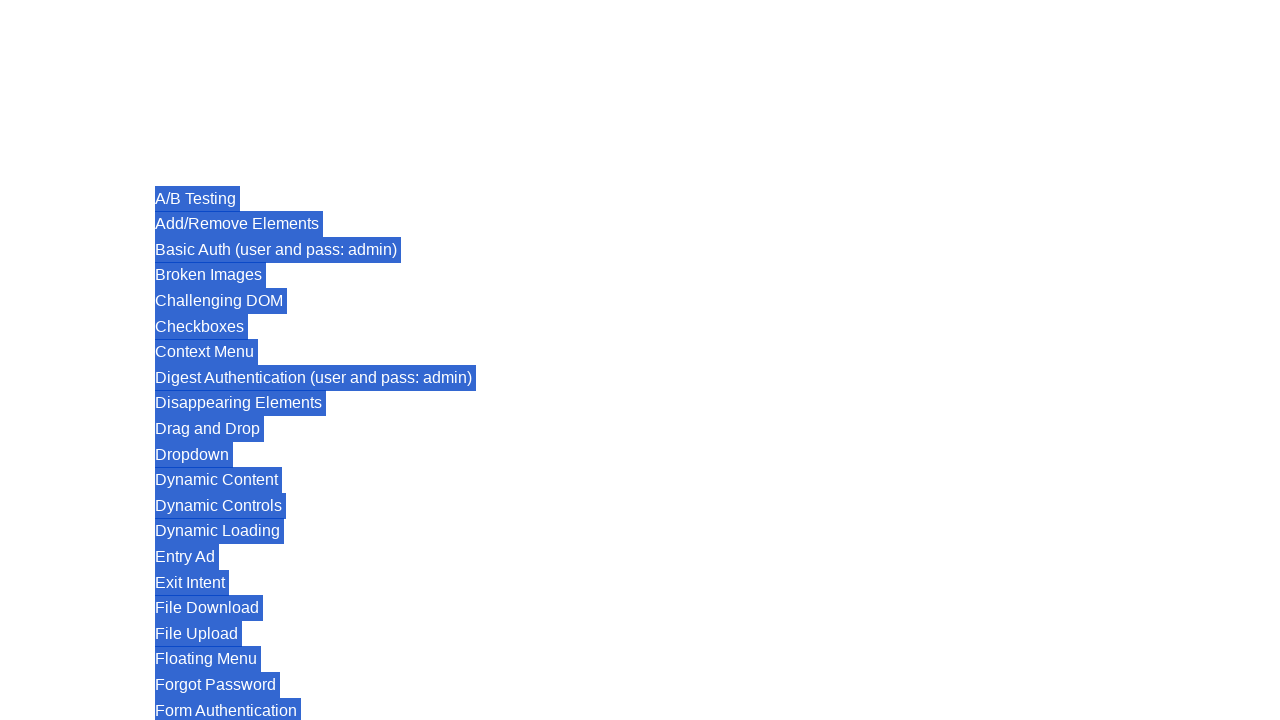

Scrolled to body element if needed
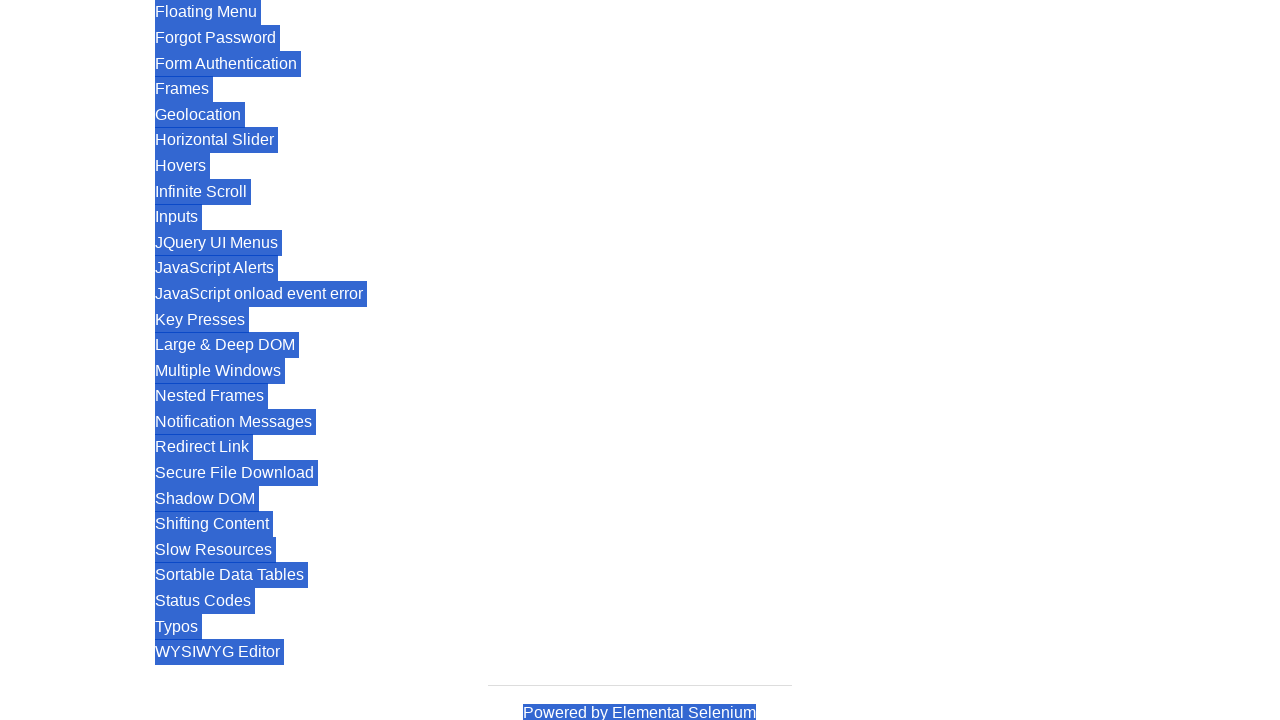

Scrolled down by 500 pixels
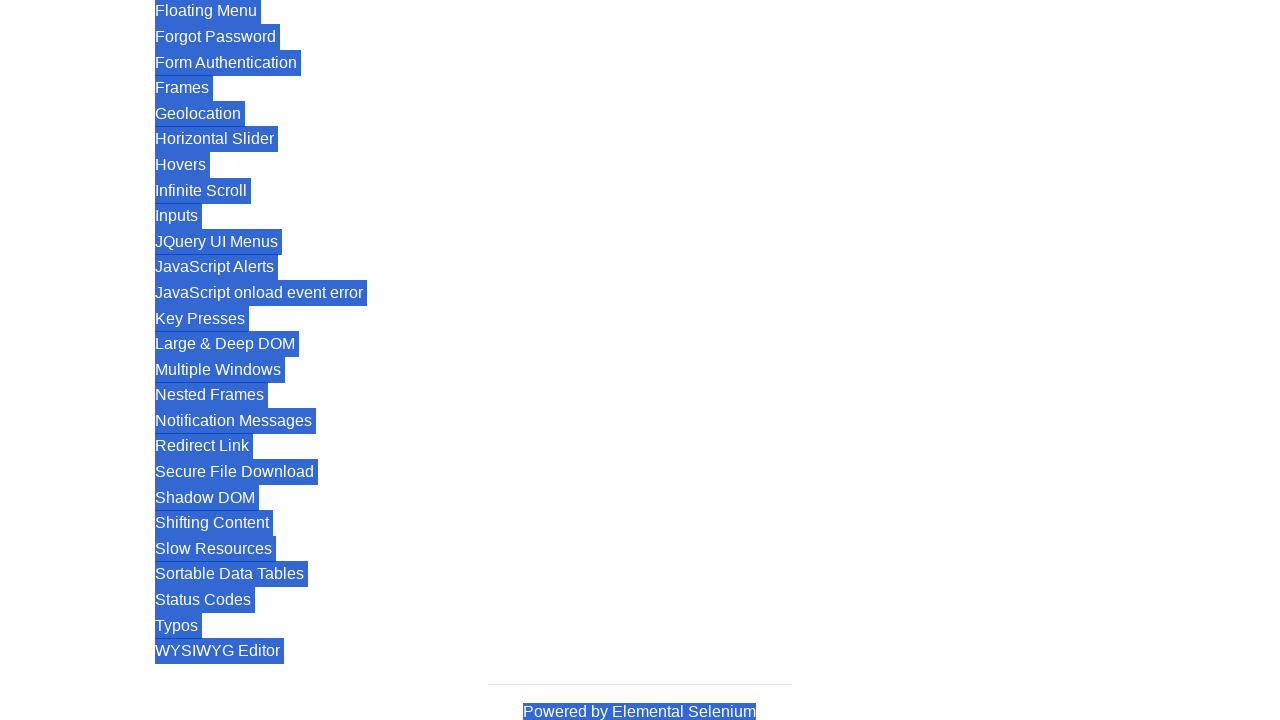

Hovered over body element at (640, 360) on body >> nth=0
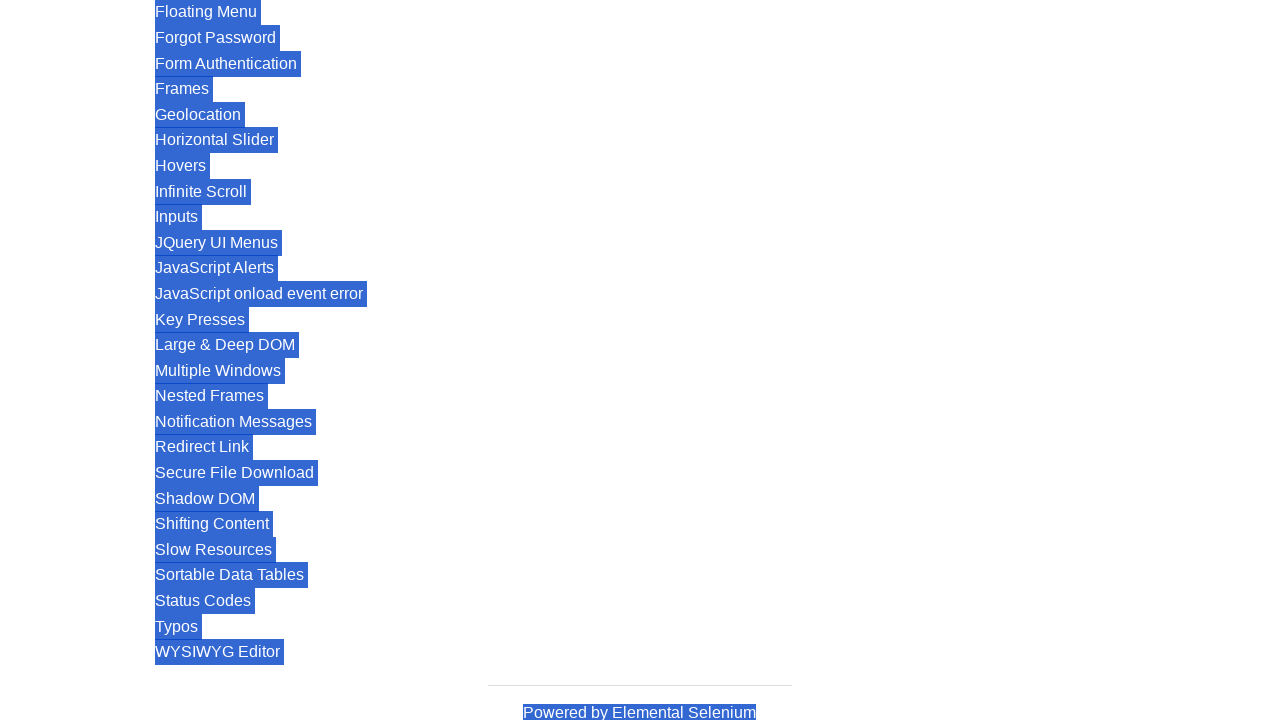

Clicked on body element at (640, 360) on body >> nth=0
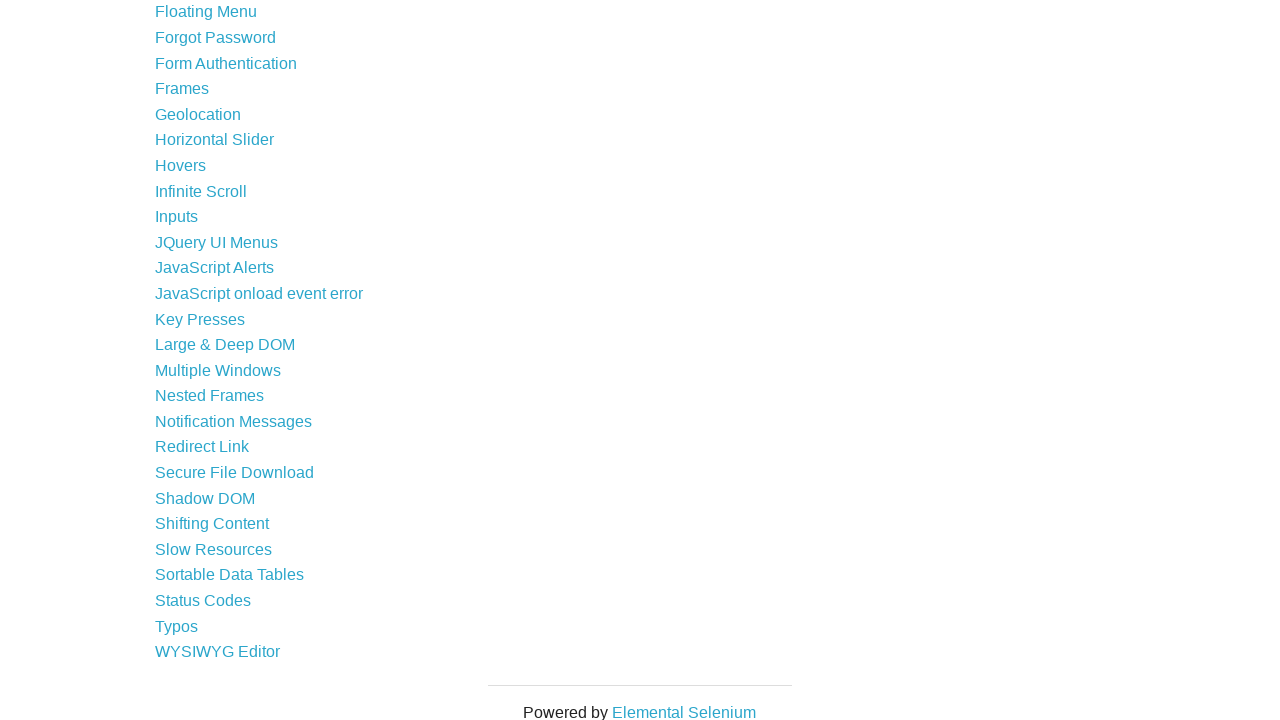

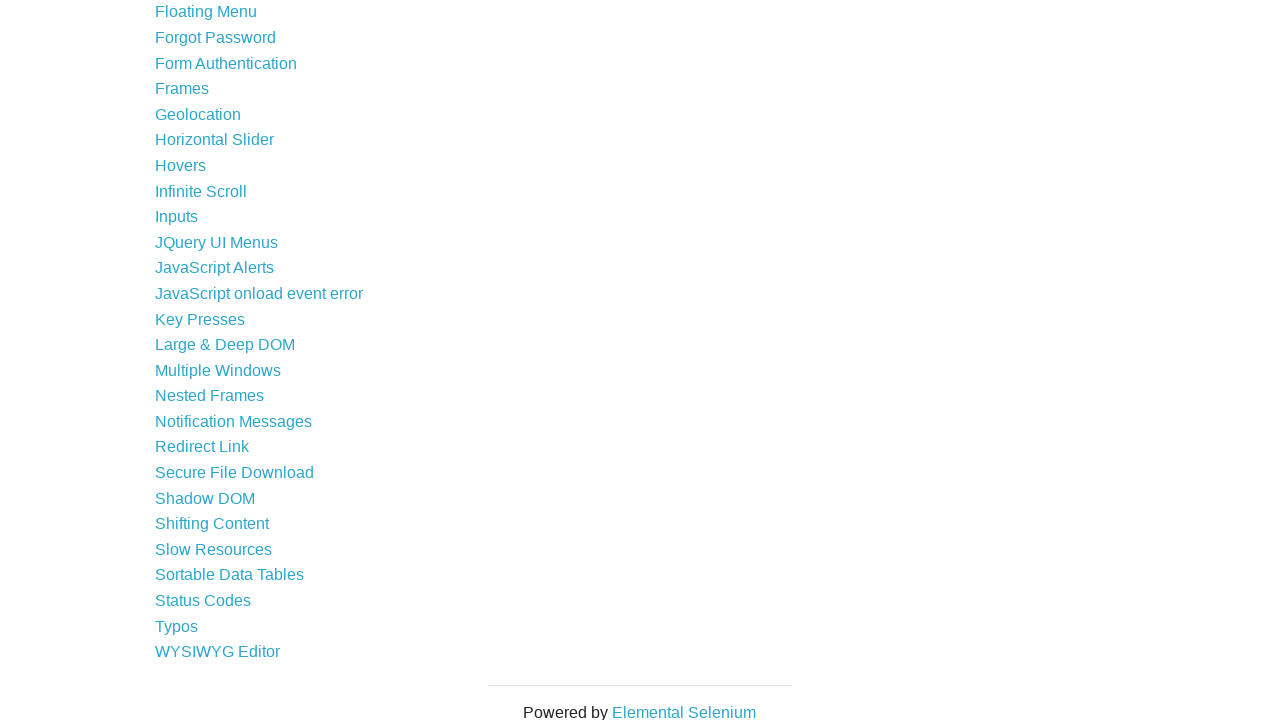